Tests registration form validation by clicking the register button with all fields empty and verifying that appropriate error messages are displayed for each required field.

Starting URL: https://parabank.parasoft.com/parabank/register.htm

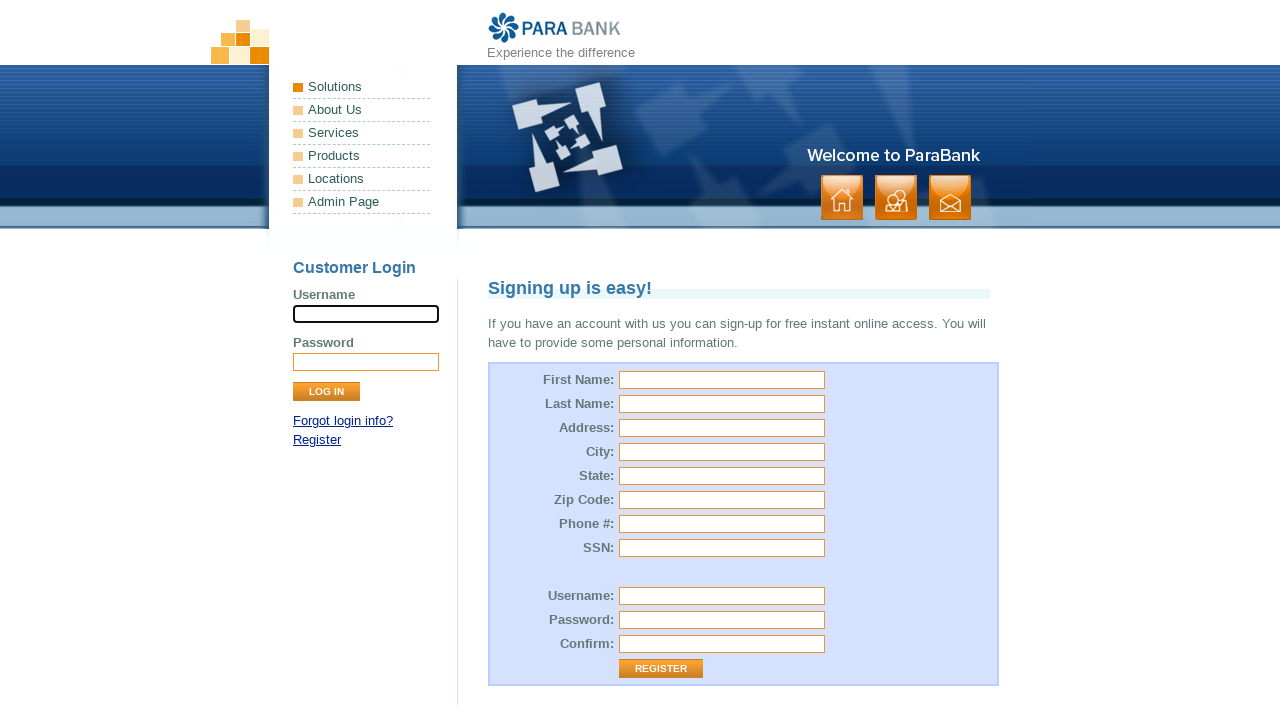

Clicked Register button with all fields empty at (661, 669) on input[value='Register']
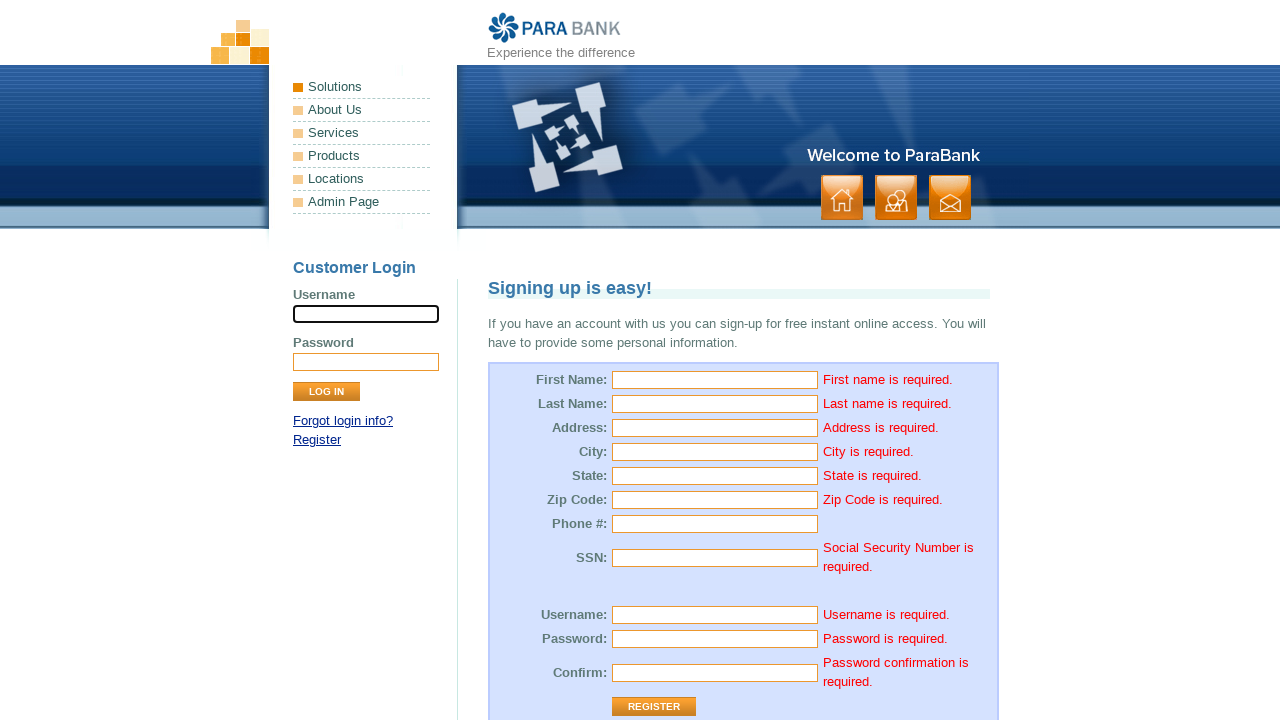

First name required error message appeared
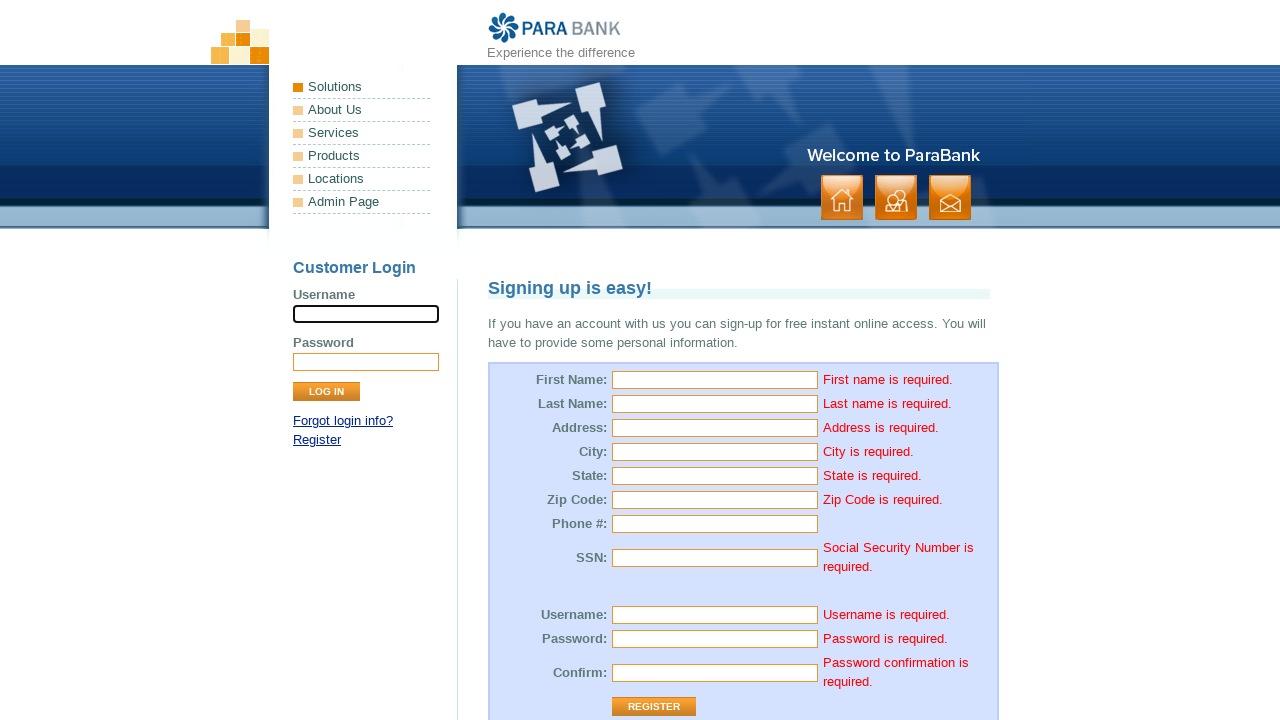

Last name required error message appeared
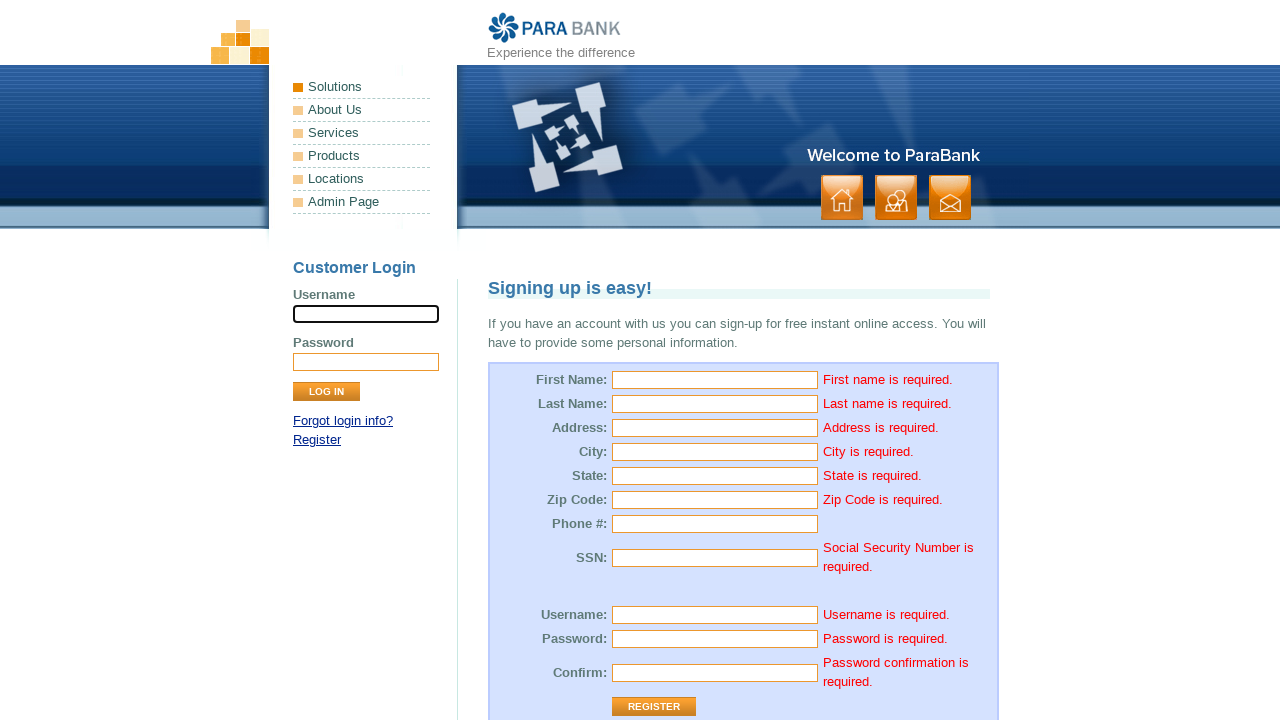

Address required error message appeared
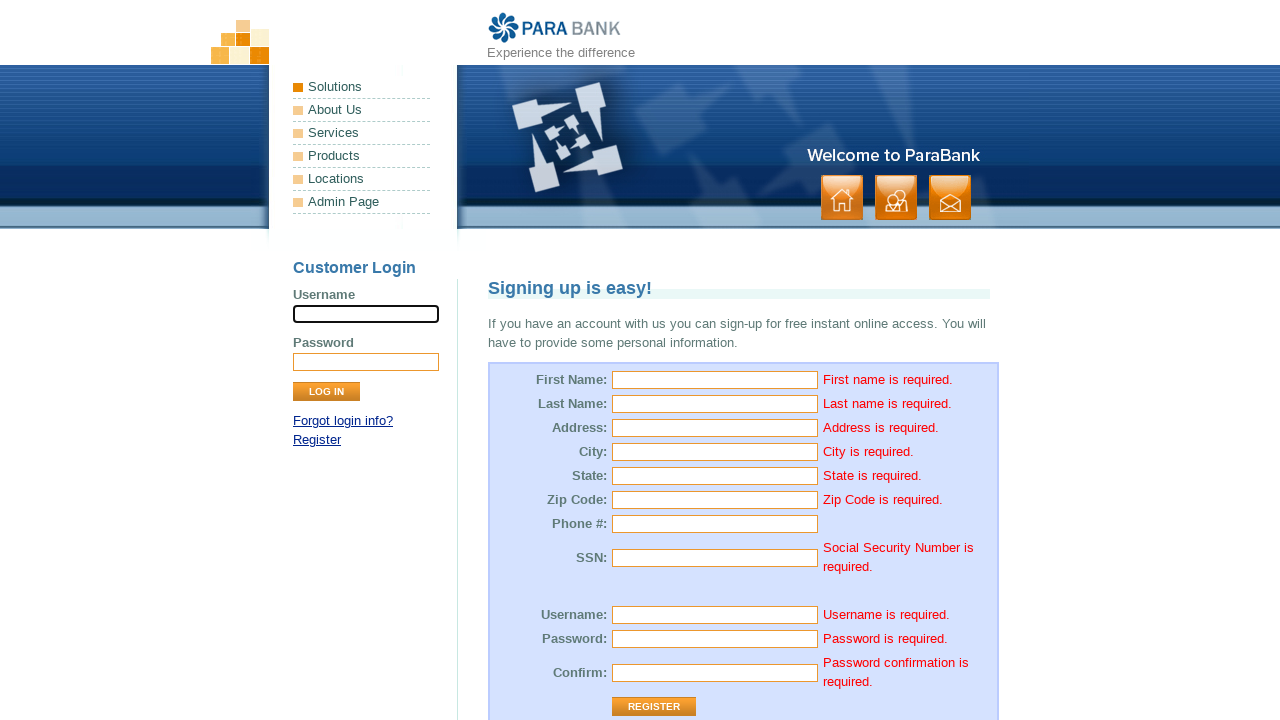

City required error message appeared
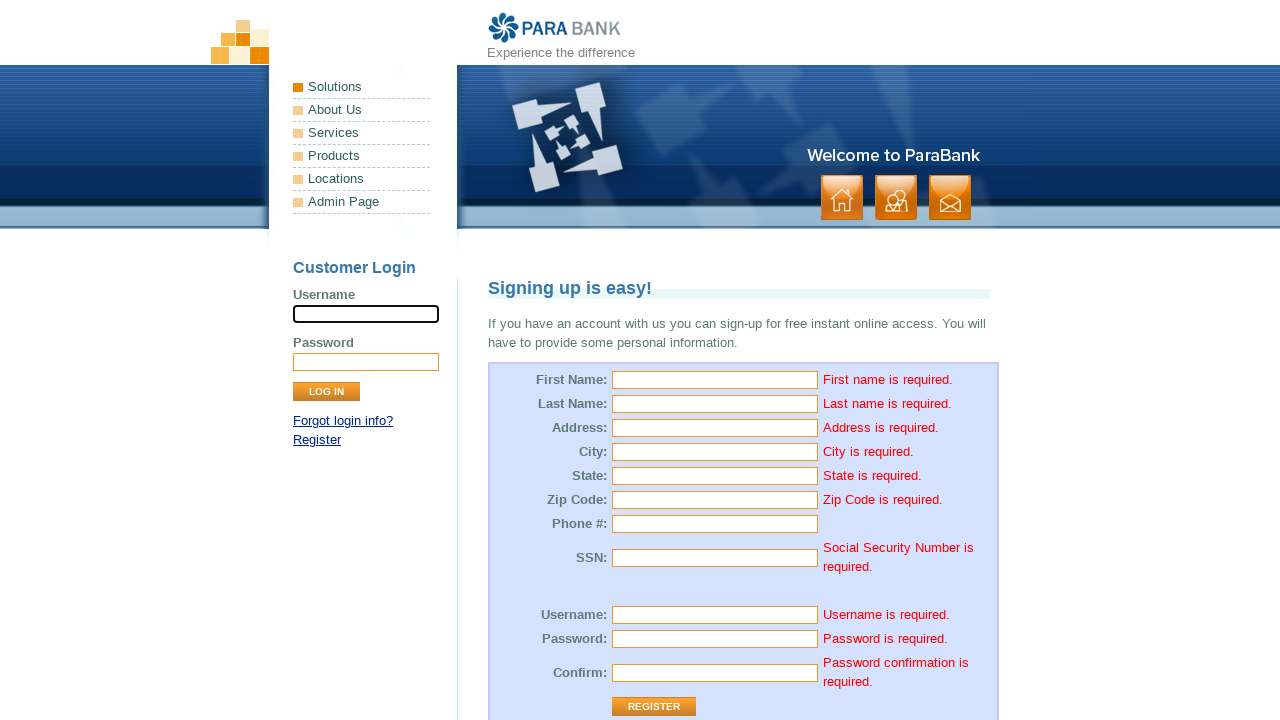

State required error message appeared
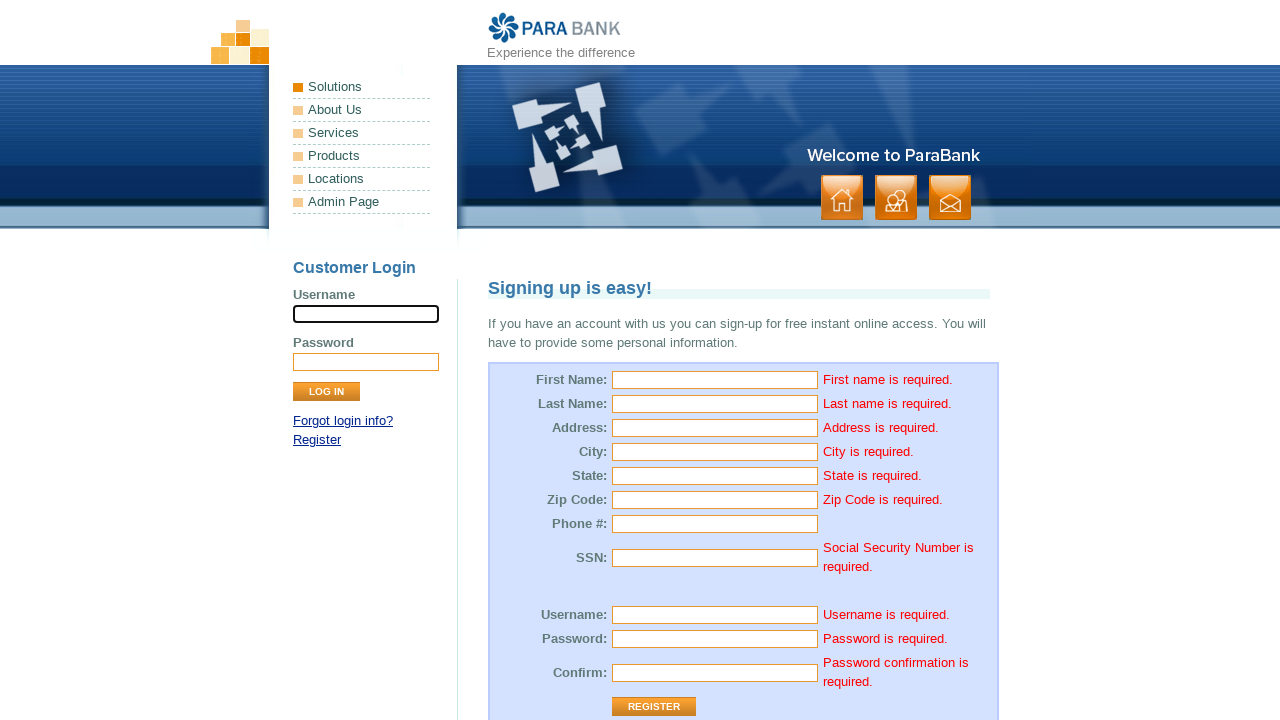

Zip Code required error message appeared
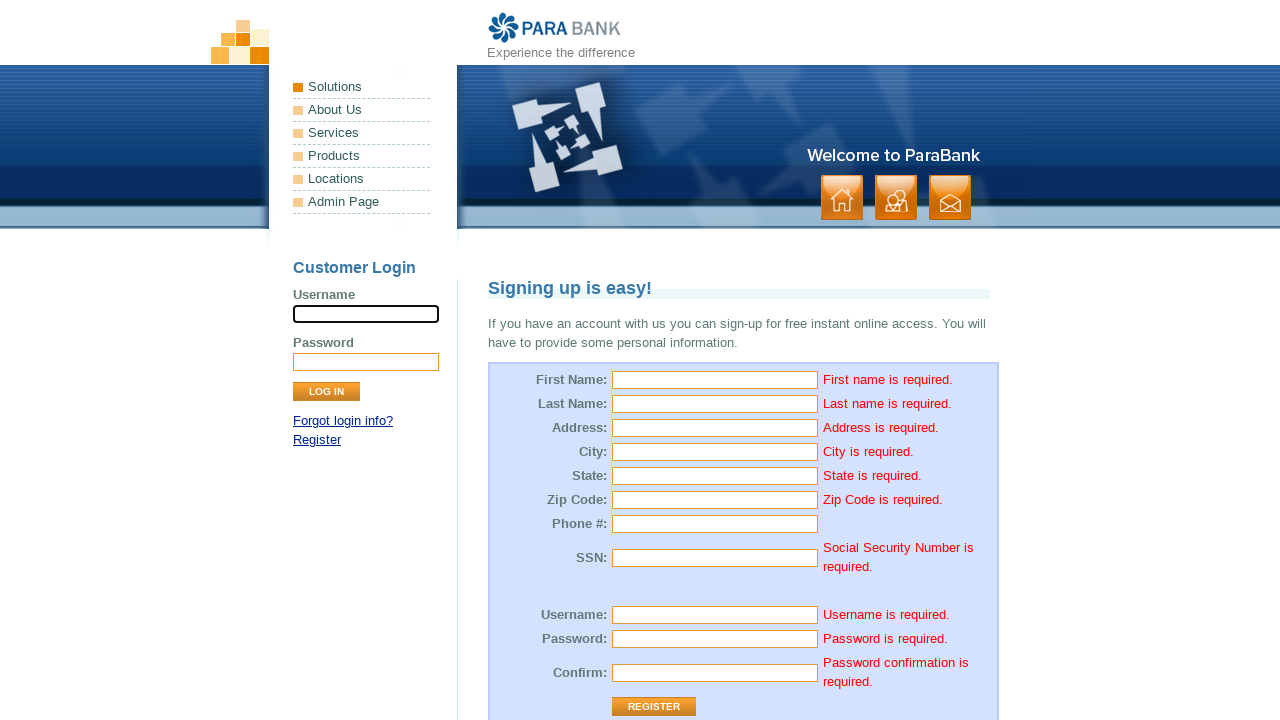

Social Security Number required error message appeared
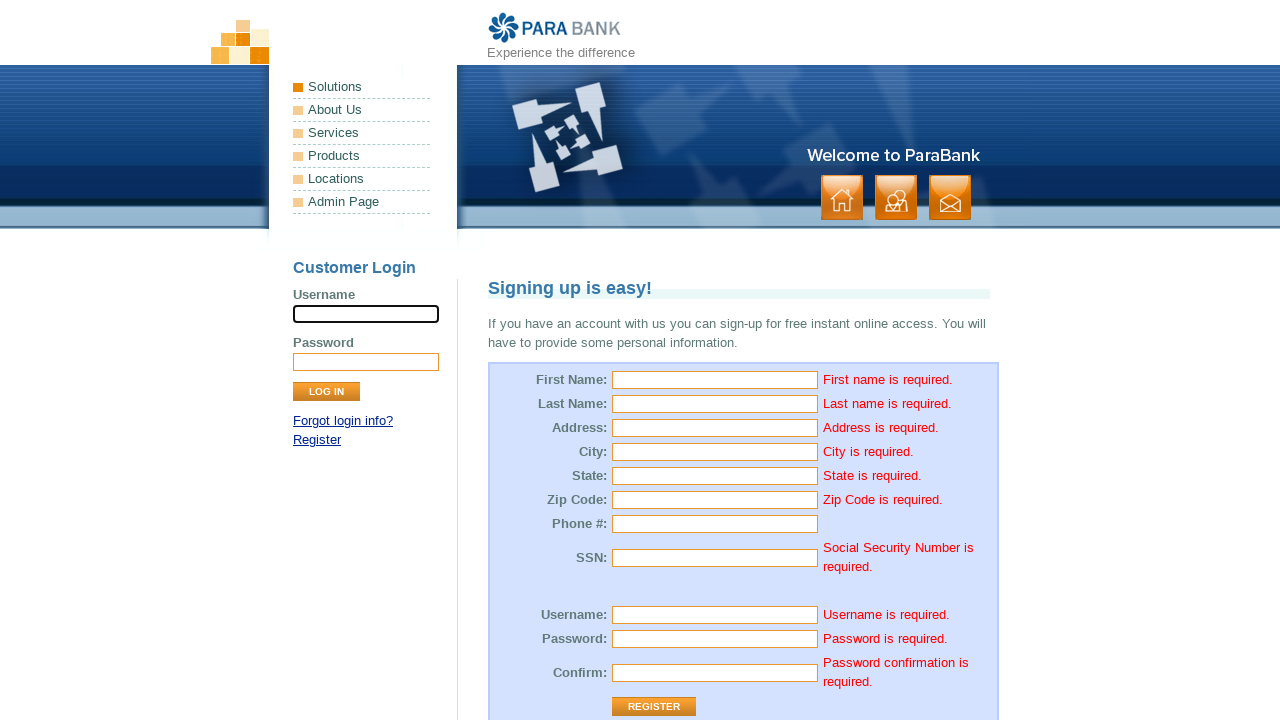

Username required error message appeared
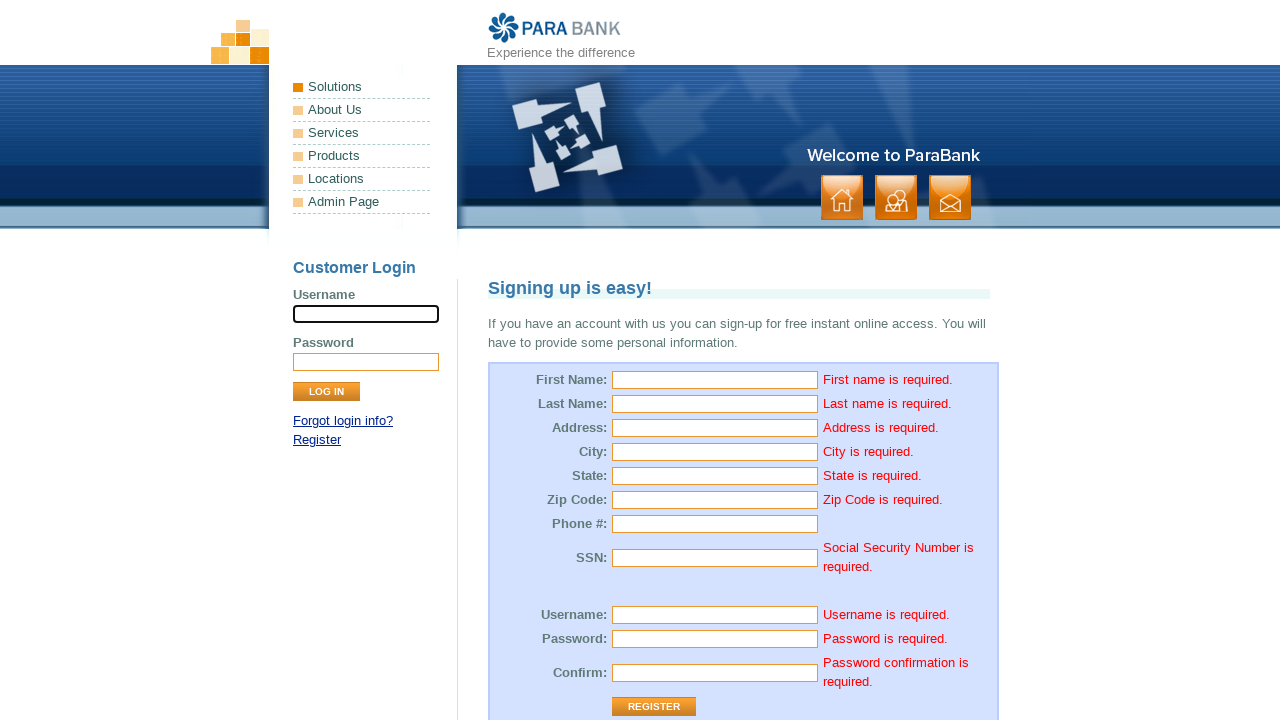

Password required error message appeared
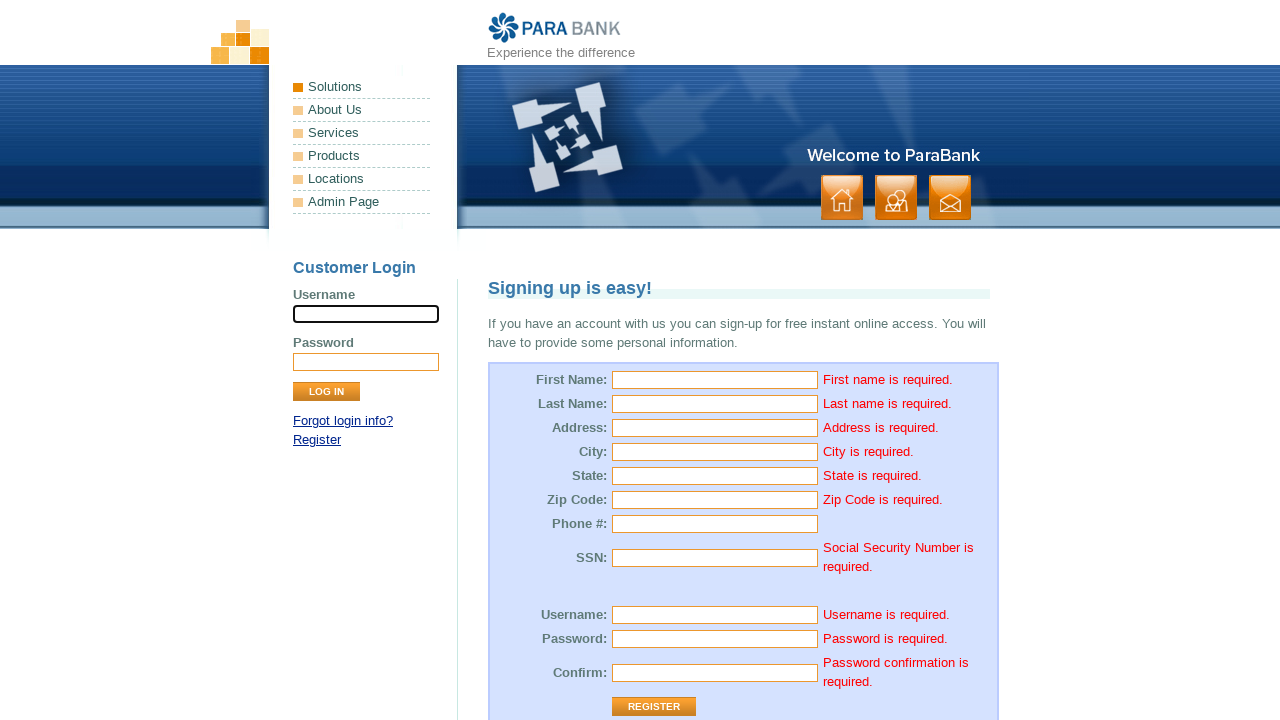

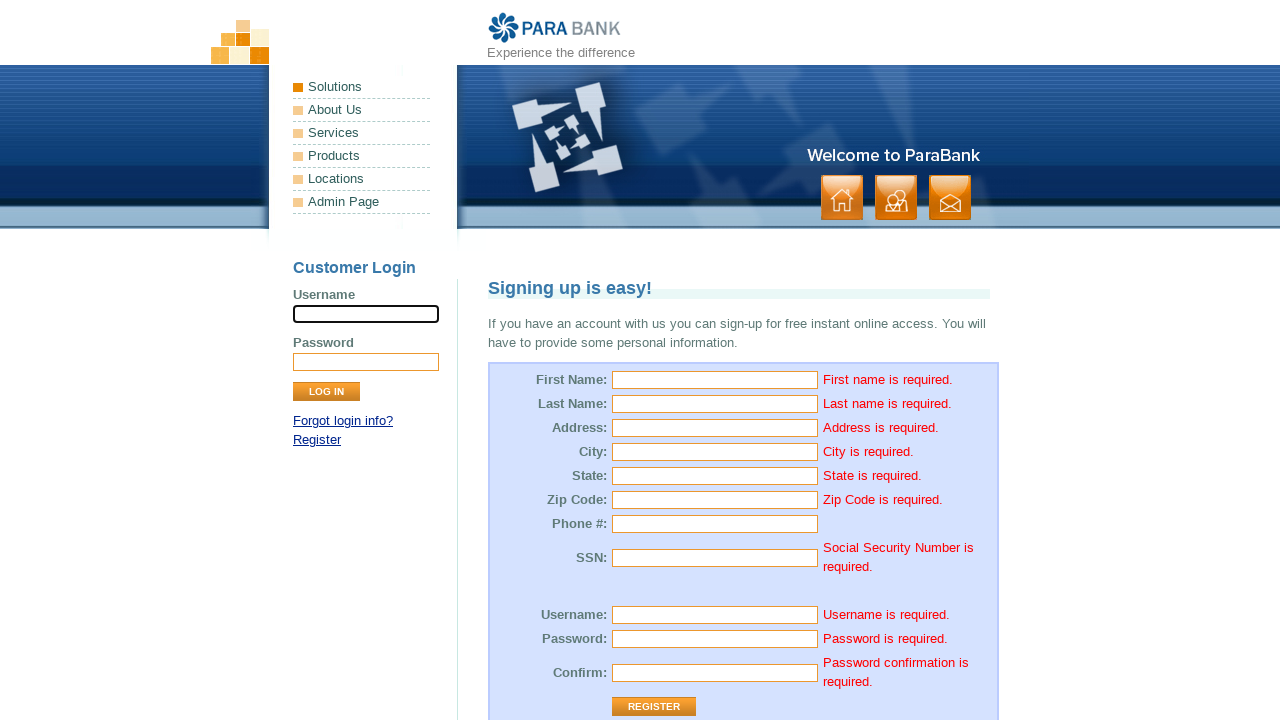